Tests double-click functionality by double-clicking a button that copies text

Starting URL: https://testautomationpractice.blogspot.com/#

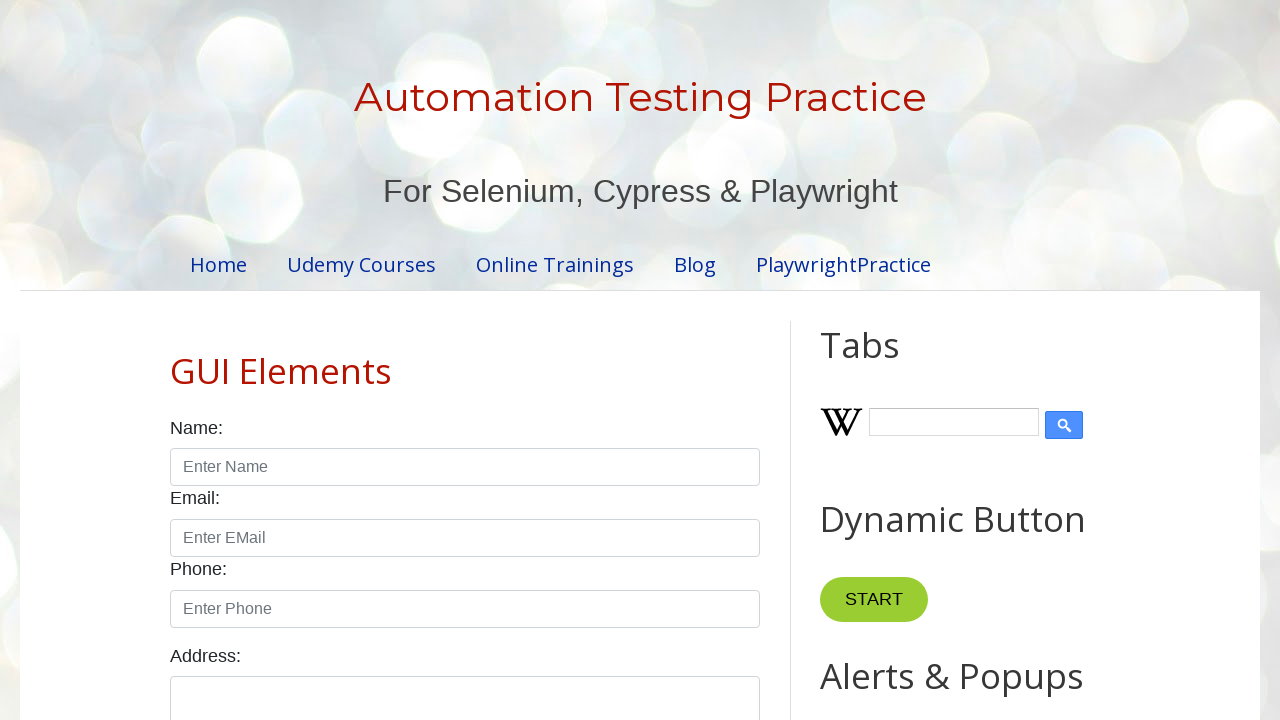

Double-clicked the 'Copy Text' button at (885, 360) on internal:role=button[name="Copy Text"i]
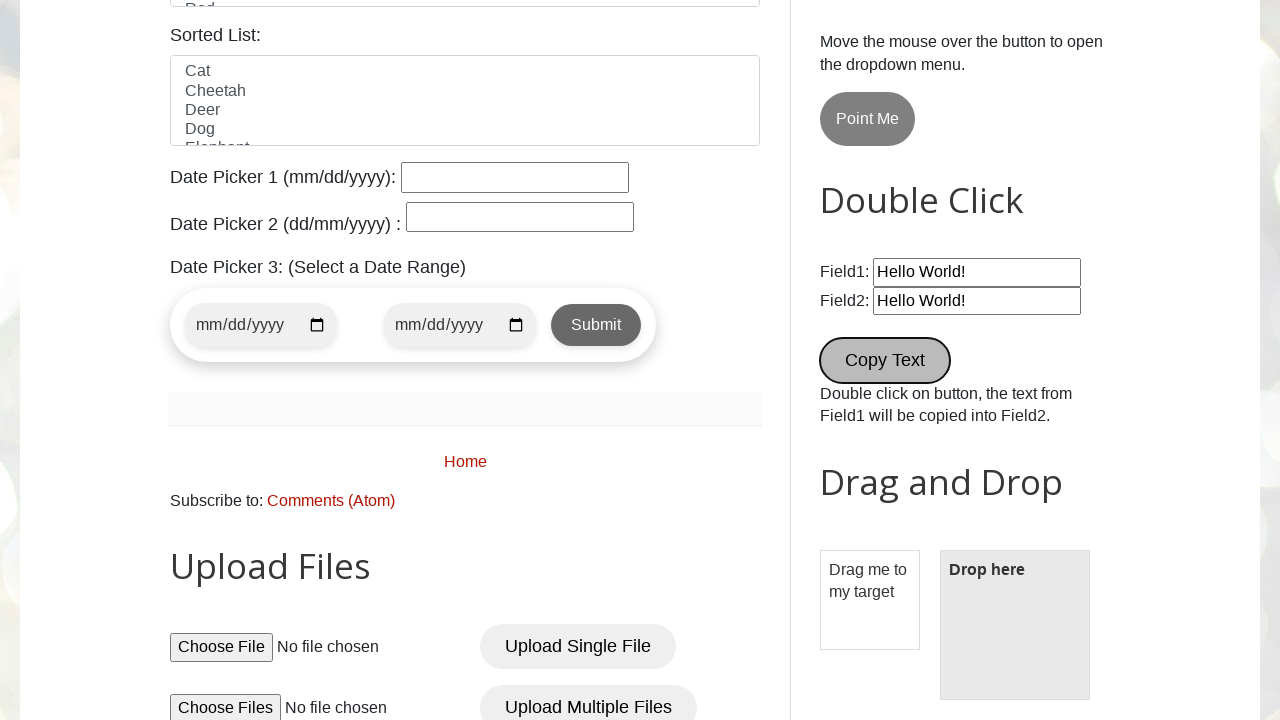

Verified that 'Hello World!' text was copied to field2
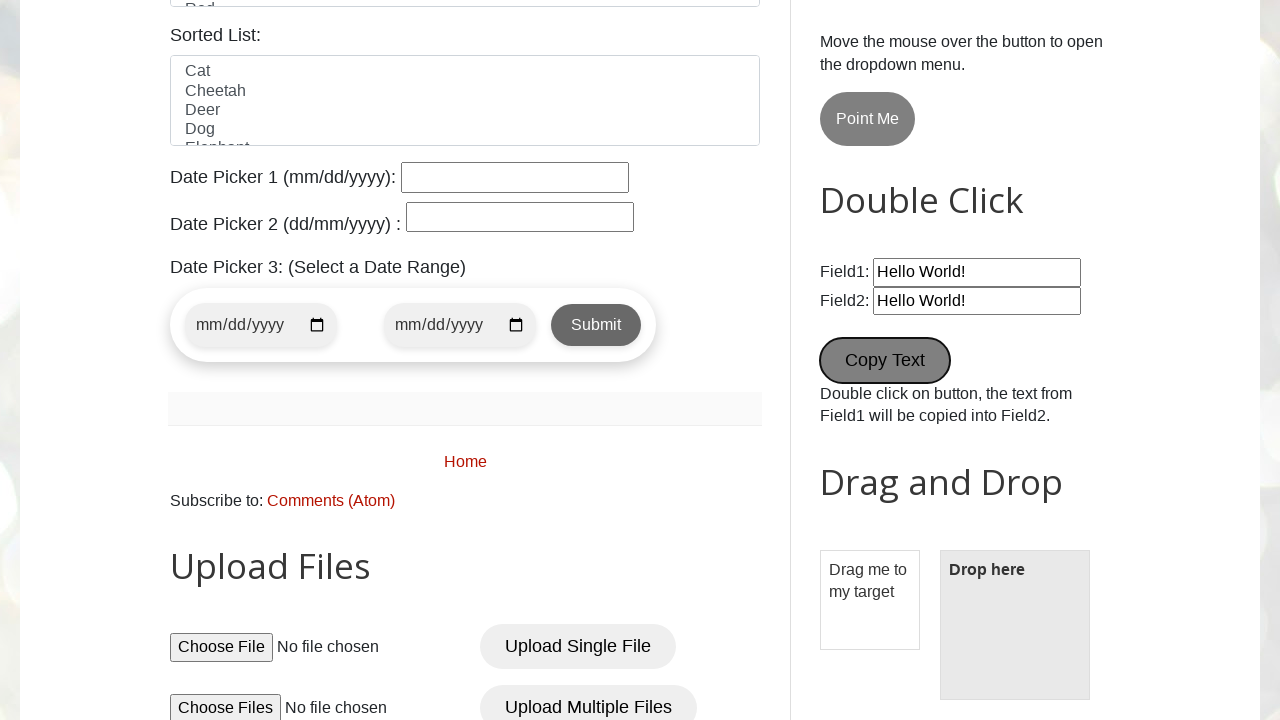

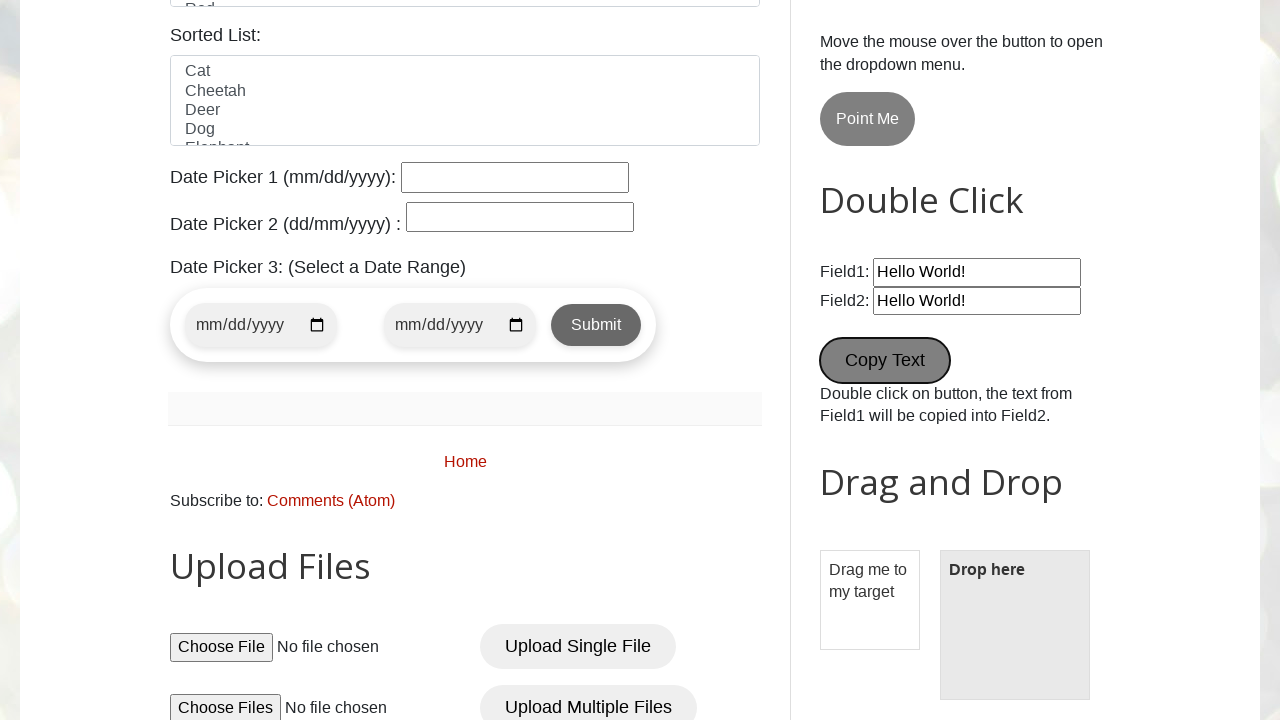